Tests marking individual items as complete by checking their checkboxes

Starting URL: https://demo.playwright.dev/todomvc

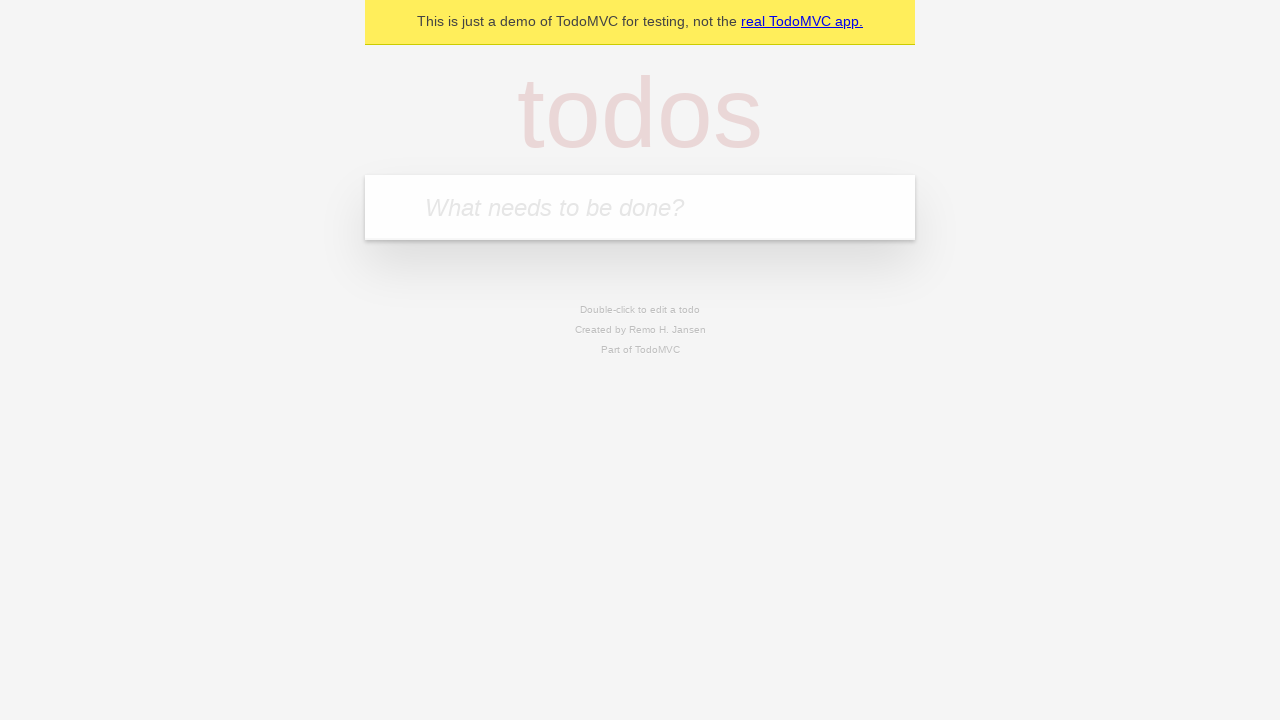

Filled todo input field with 'buy some cheese' on internal:attr=[placeholder="What needs to be done?"i]
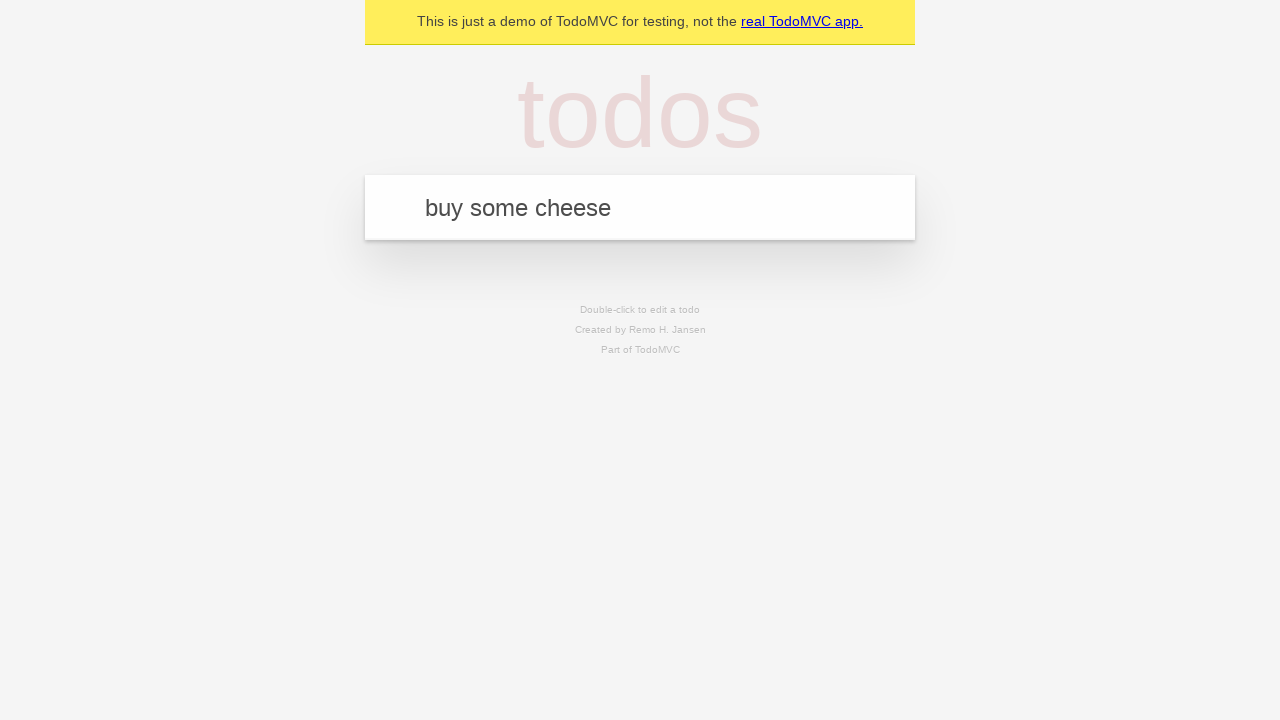

Pressed Enter to create todo item 'buy some cheese' on internal:attr=[placeholder="What needs to be done?"i]
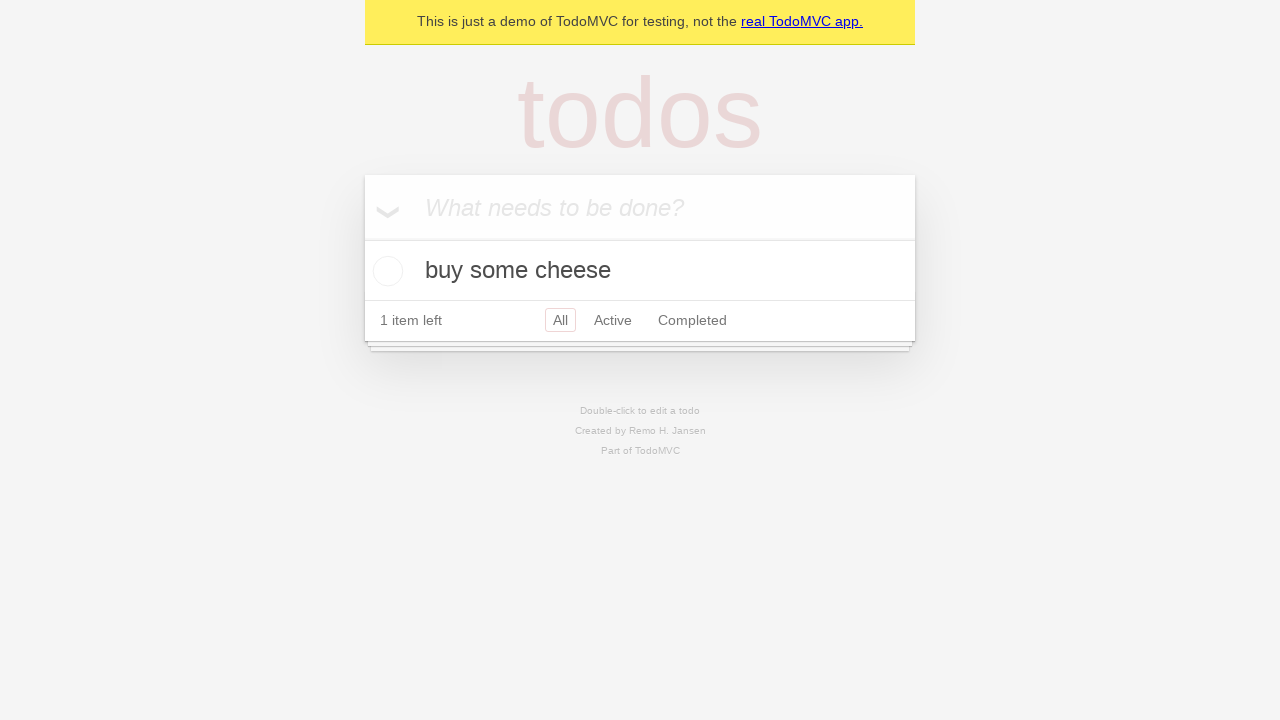

Filled todo input field with 'feed the cat' on internal:attr=[placeholder="What needs to be done?"i]
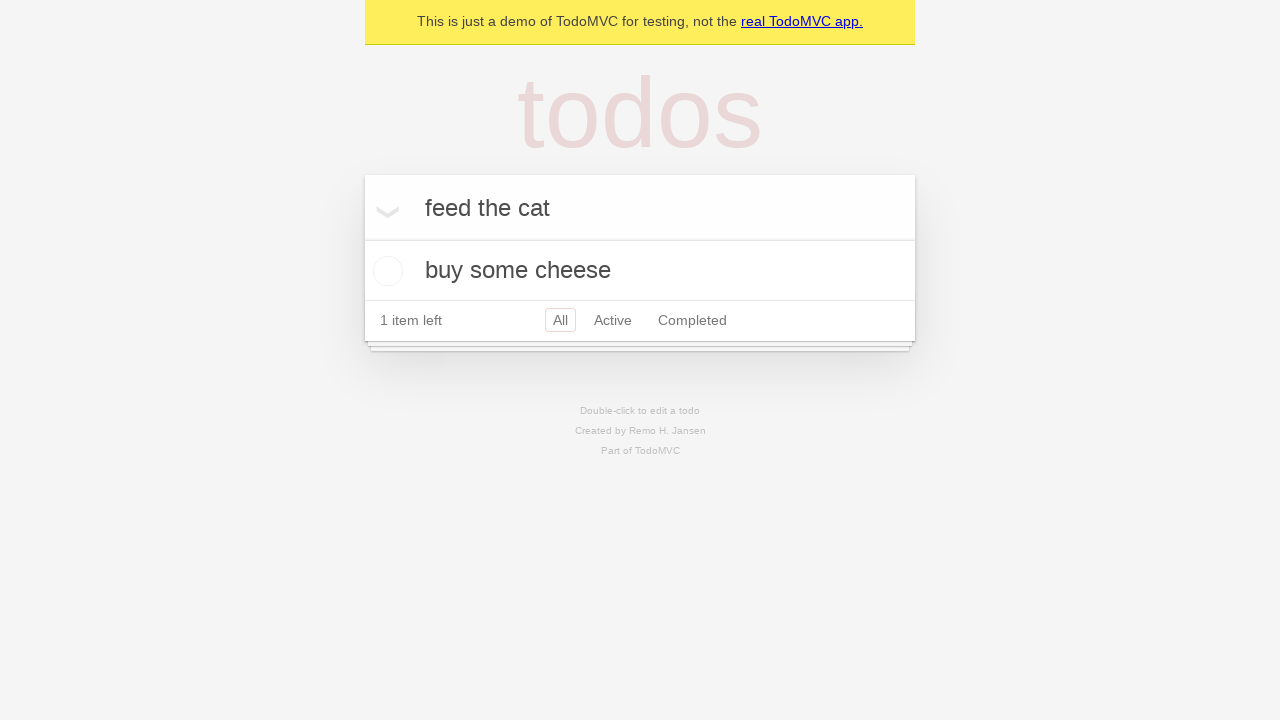

Pressed Enter to create todo item 'feed the cat' on internal:attr=[placeholder="What needs to be done?"i]
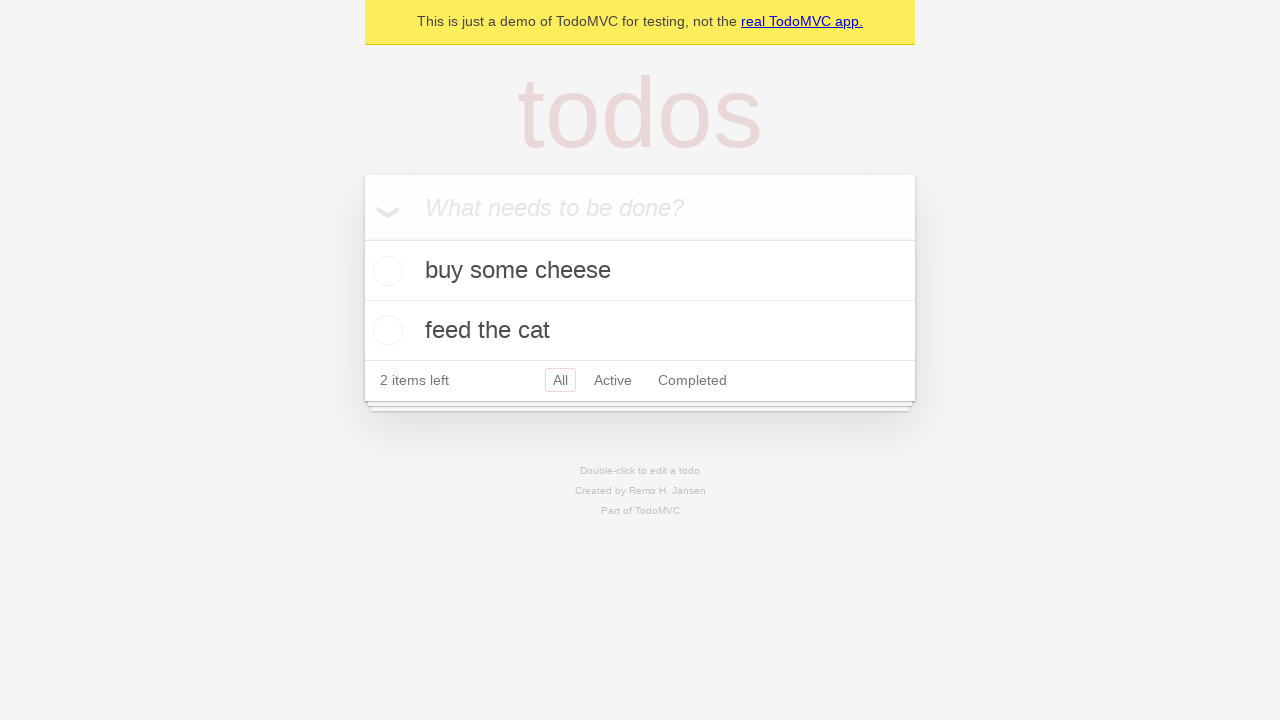

Marked first todo item as complete by checking its checkbox at (385, 271) on internal:testid=[data-testid="todo-item"s] >> nth=0 >> internal:role=checkbox
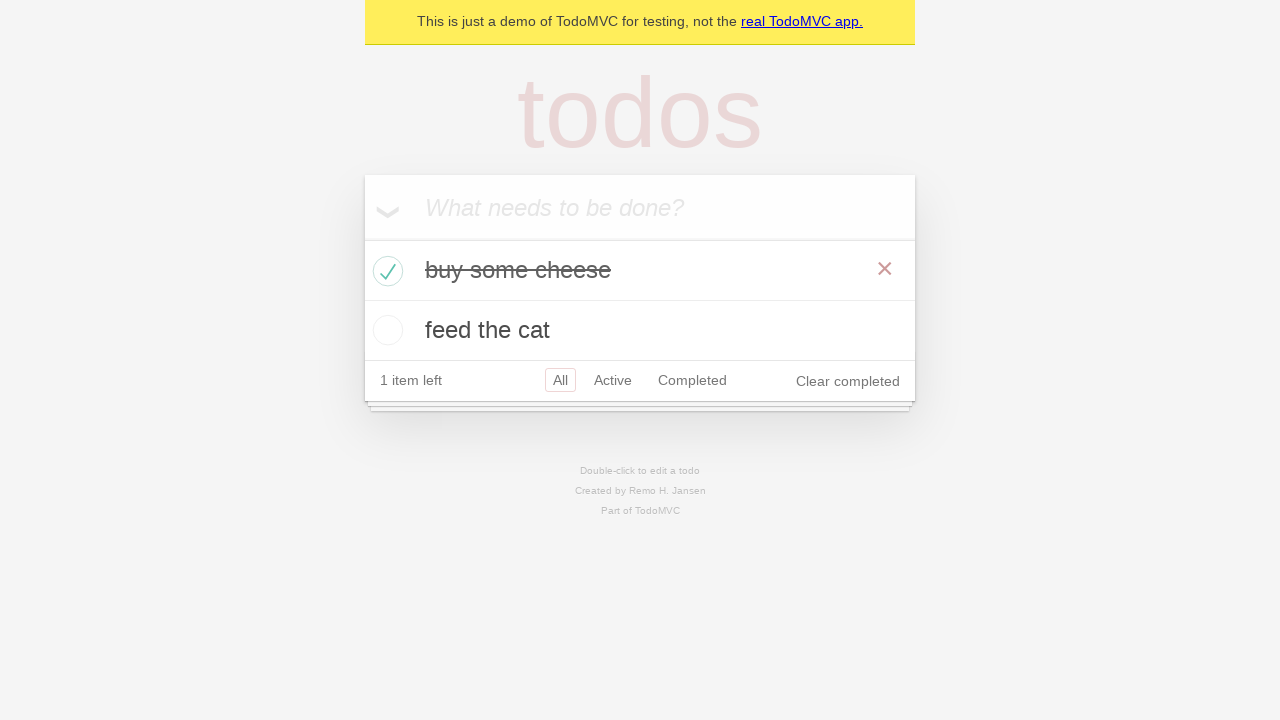

Marked second todo item as complete by checking its checkbox at (385, 330) on internal:testid=[data-testid="todo-item"s] >> nth=1 >> internal:role=checkbox
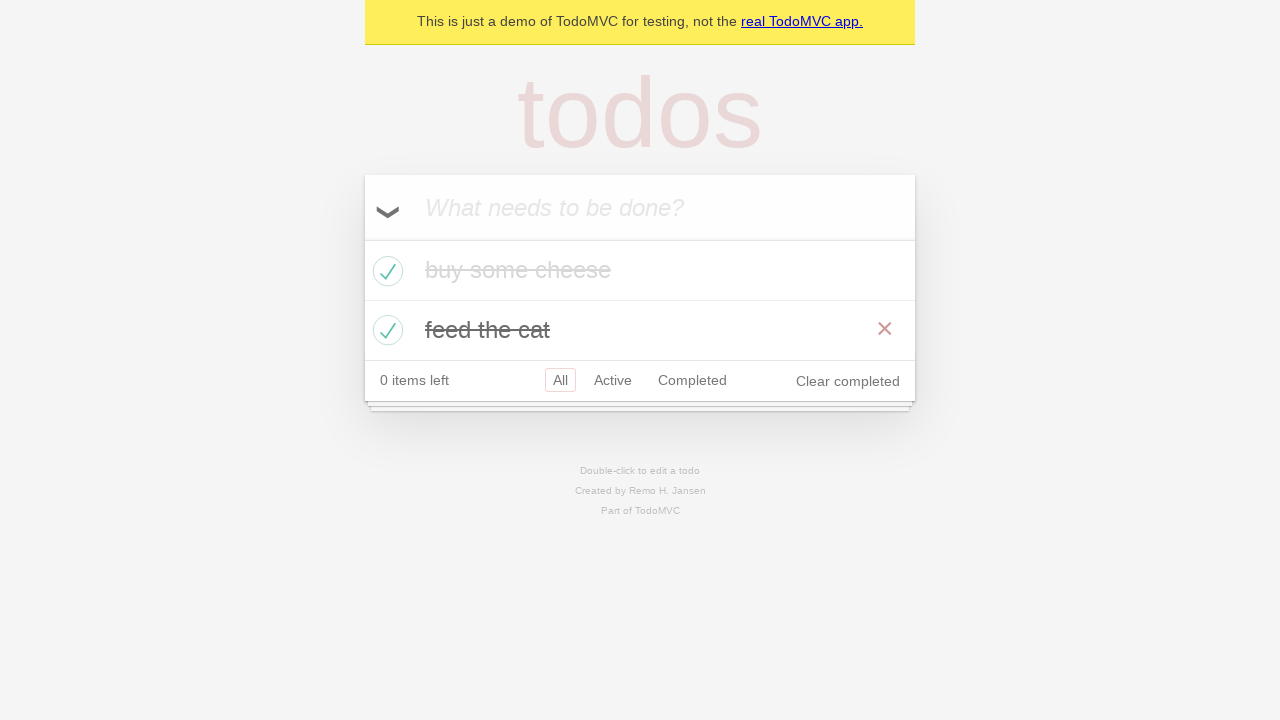

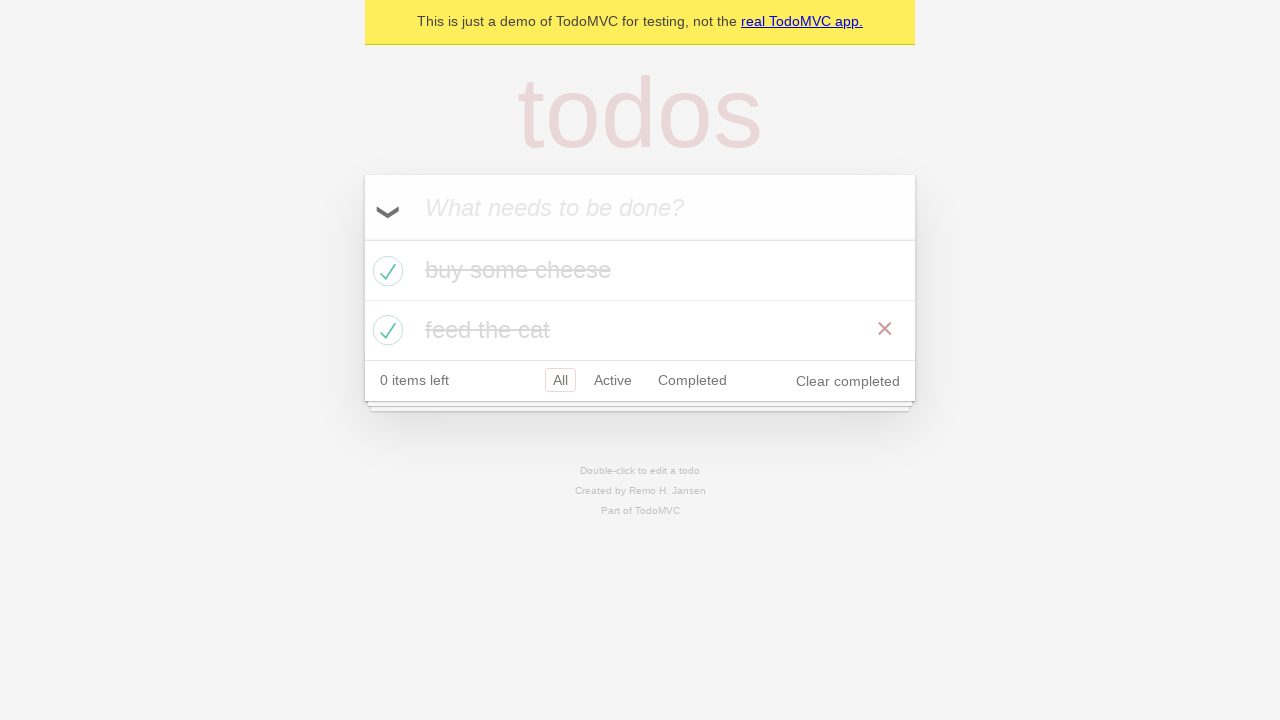